Tests handling of a JavaScript prompt alert by setting up a dialog handler to enter text and accept, clicking the trigger button, and verifying the entered text appears in the result

Starting URL: https://loopcamp.vercel.app/javascript-alerts.html

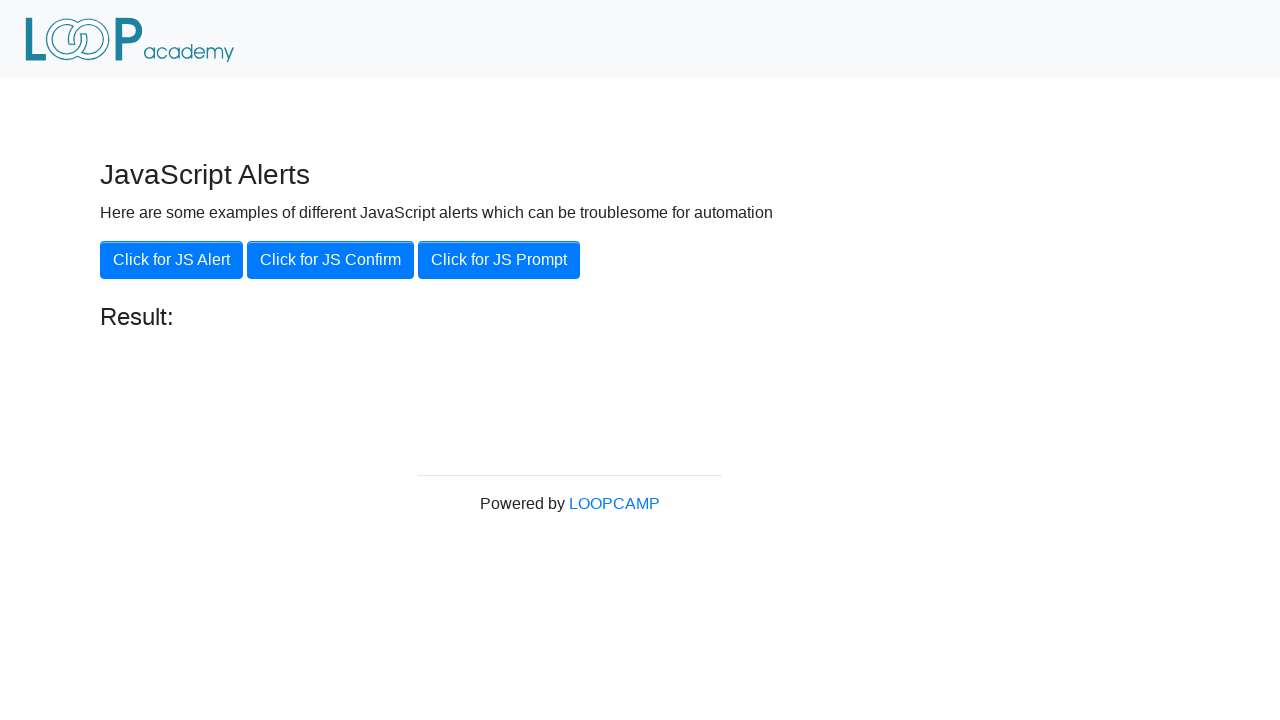

Set up dialog handler to accept prompt with text 'LOOPCAMP School'
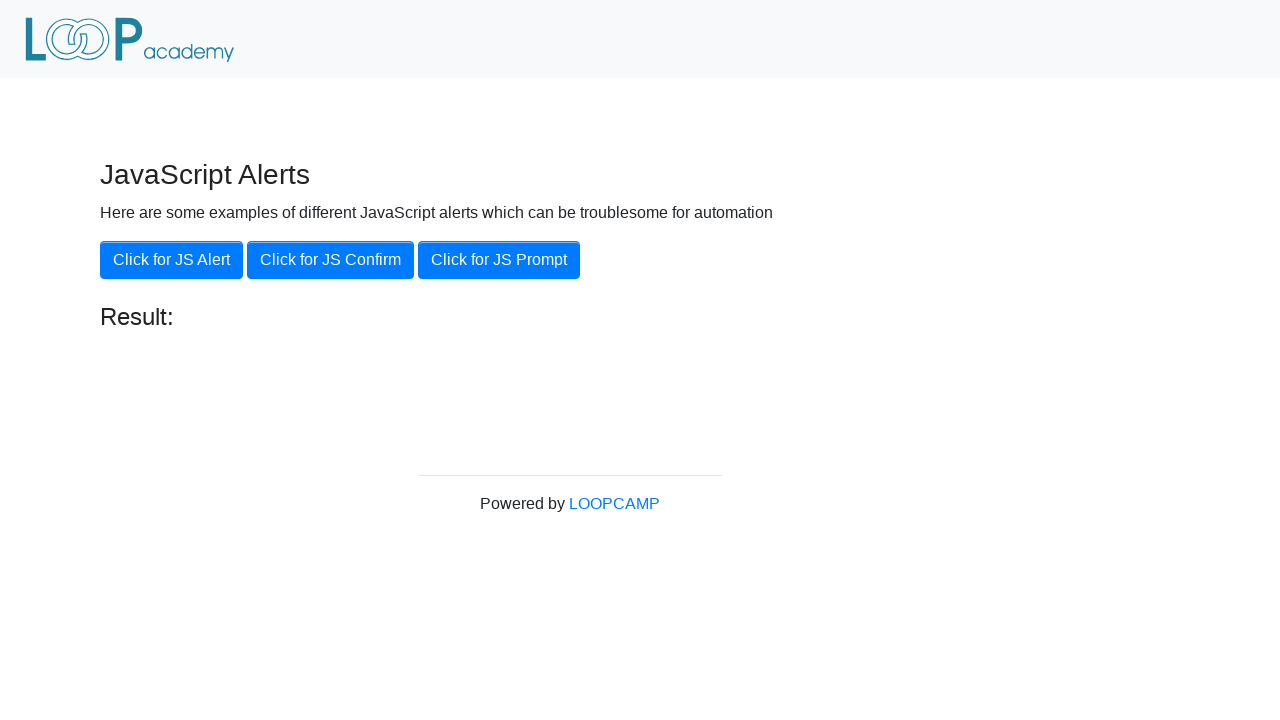

Clicked button to trigger JavaScript prompt alert at (499, 260) on xpath=//button[@onclick='jsPrompt()']
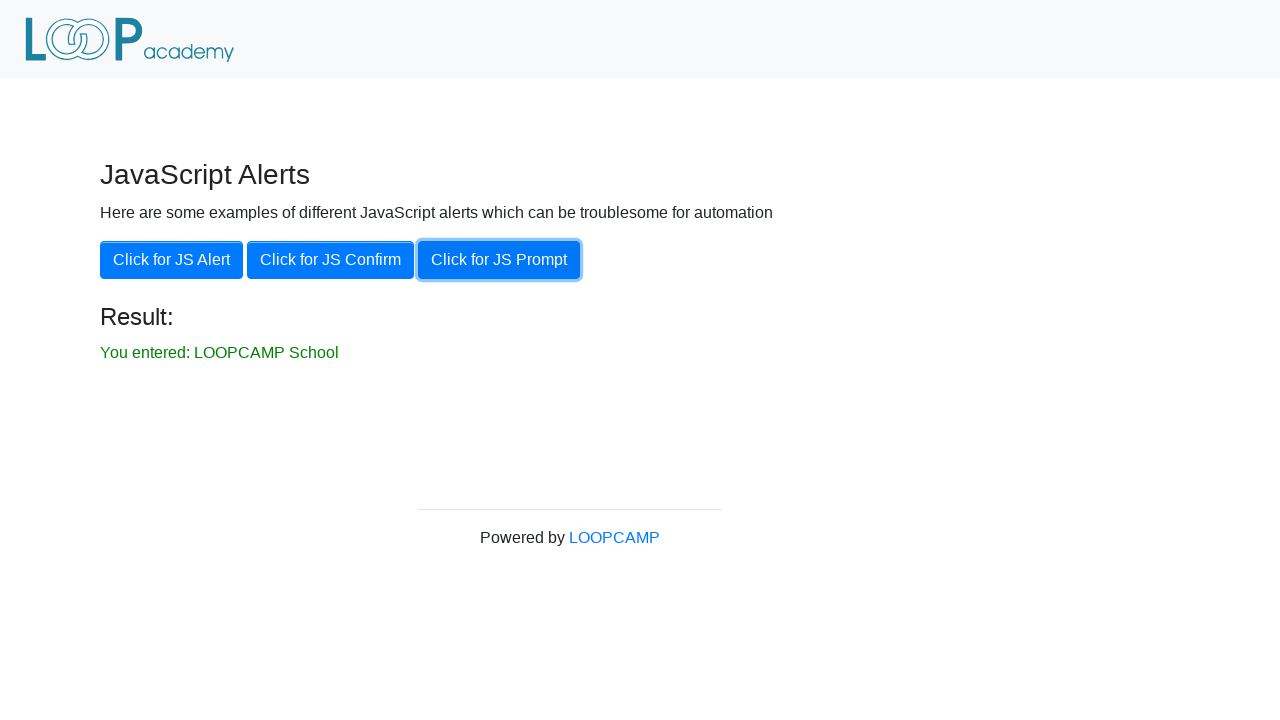

Verified that entered text 'You entered: LOOPCAMP School' appears in the result
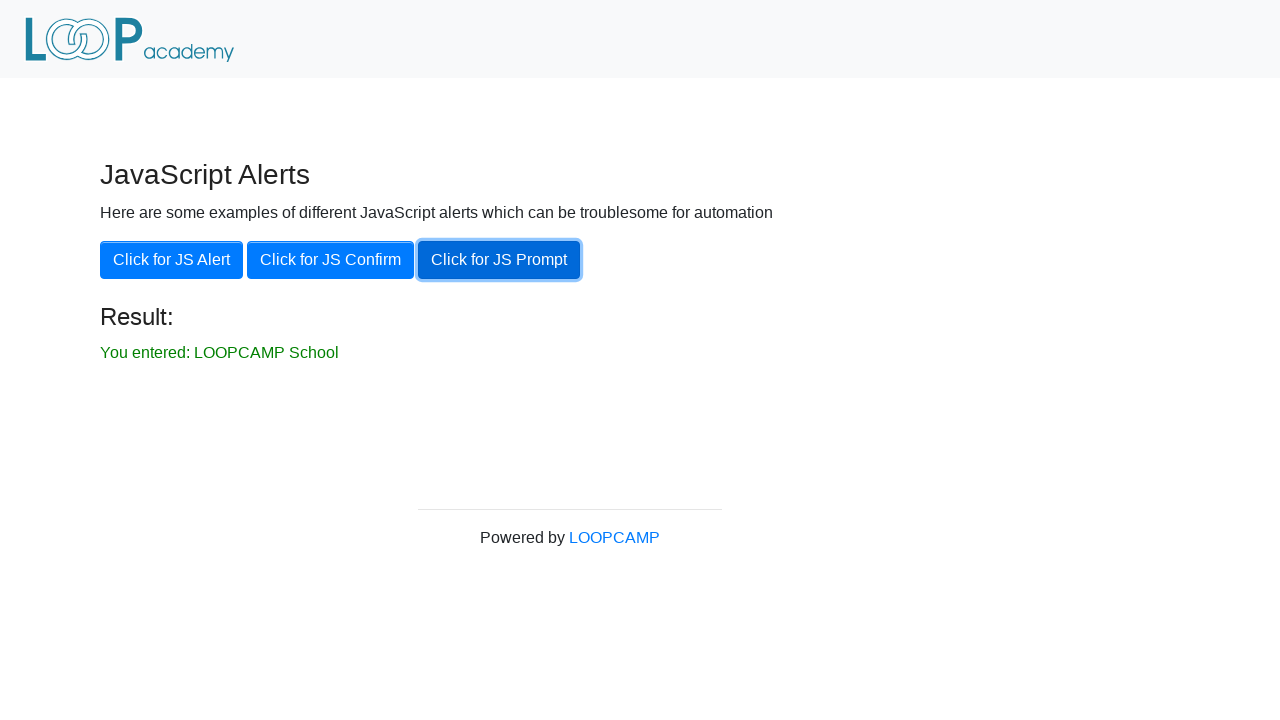

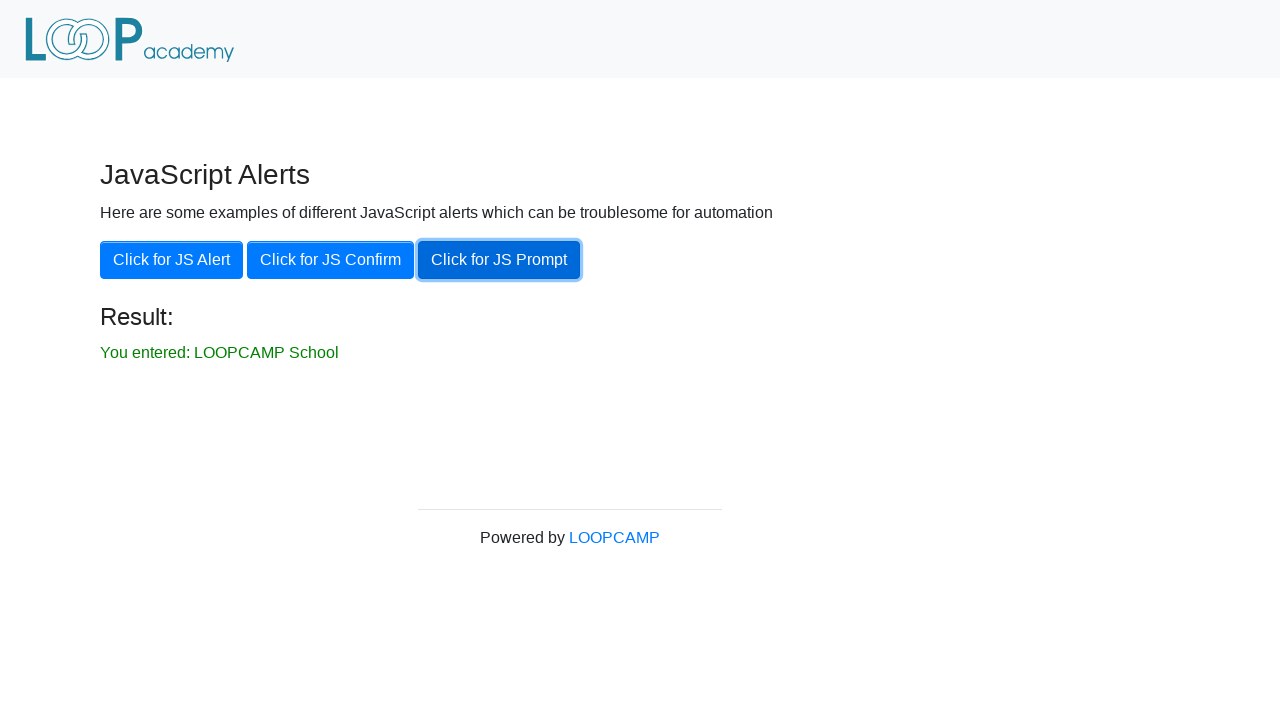